Tests dynamic content loading by clicking the Start button and verifying that "Hello World!" text becomes visible using explicit wait conditions.

Starting URL: https://the-internet.herokuapp.com/dynamic_loading/1

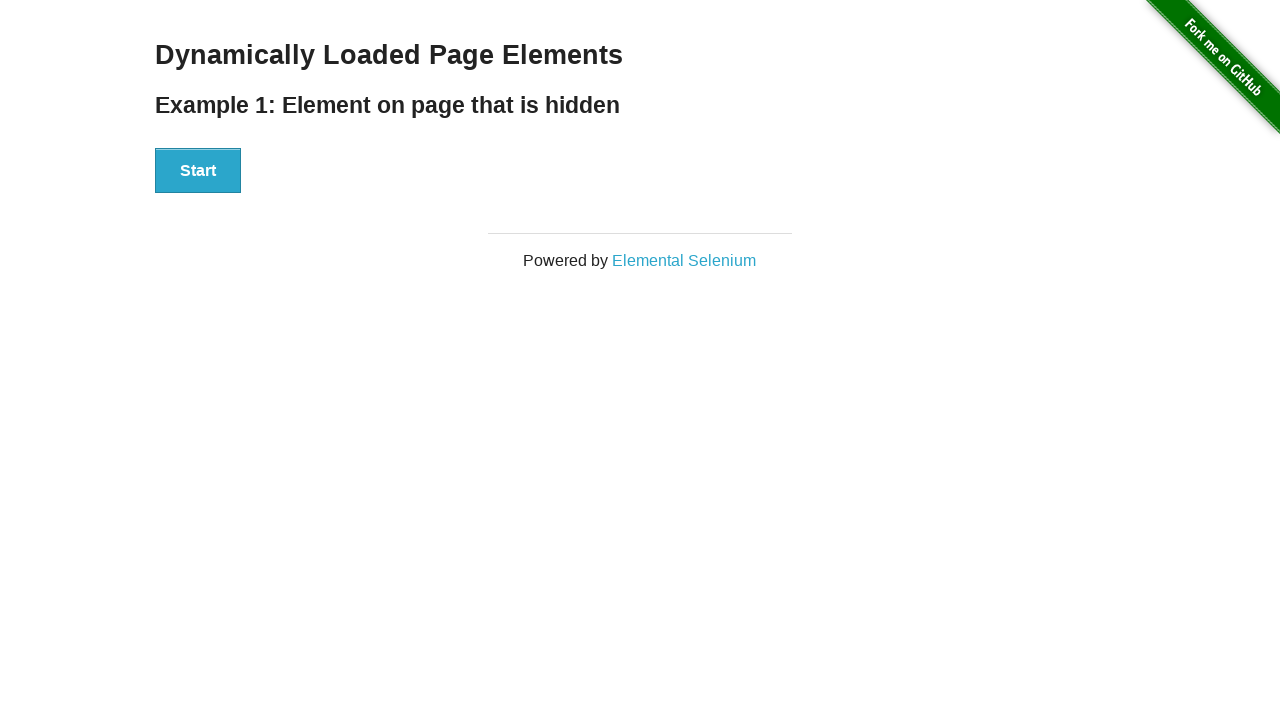

Clicked the Start button at (198, 171) on xpath=//button
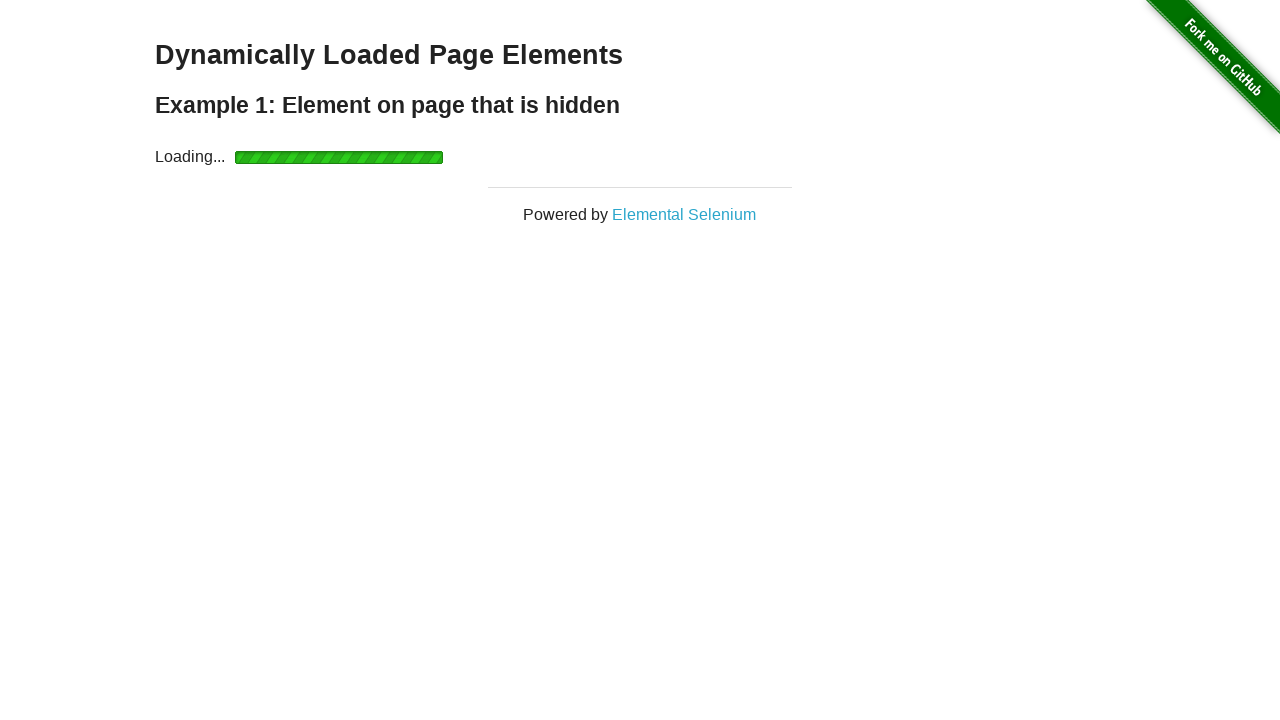

Waited for 'Hello World!' text to become visible
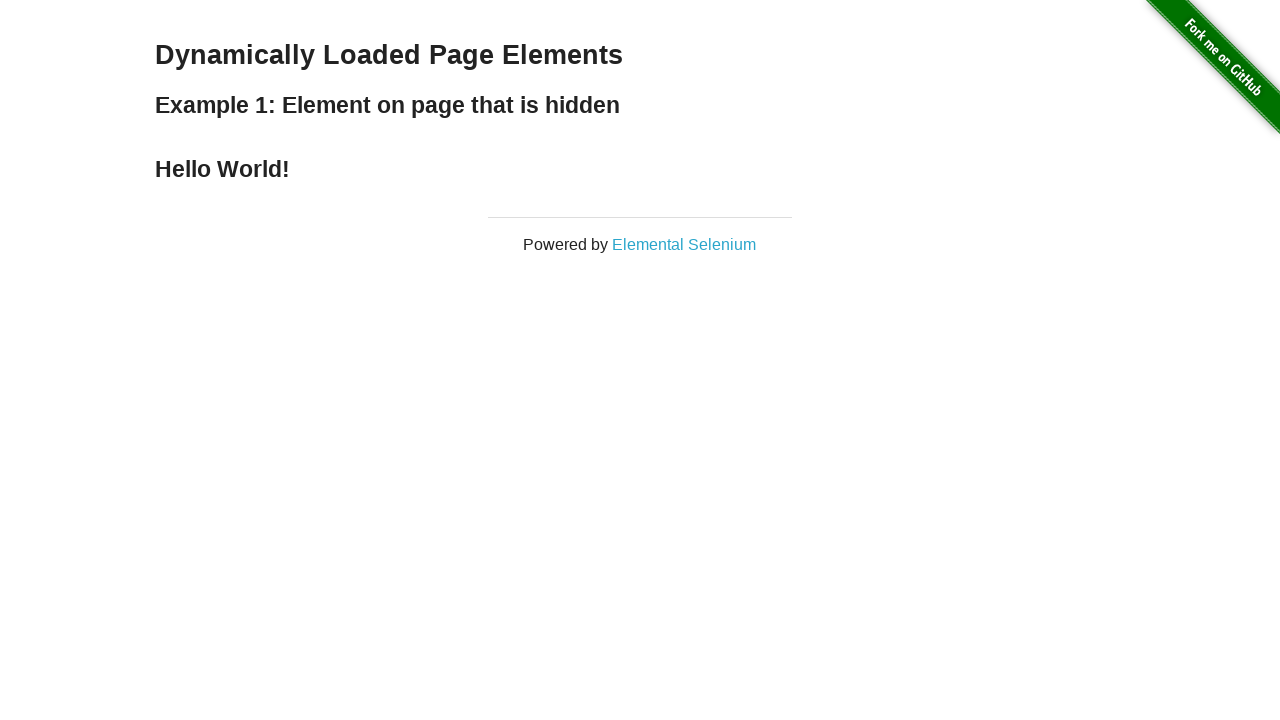

Located the Hello World text element
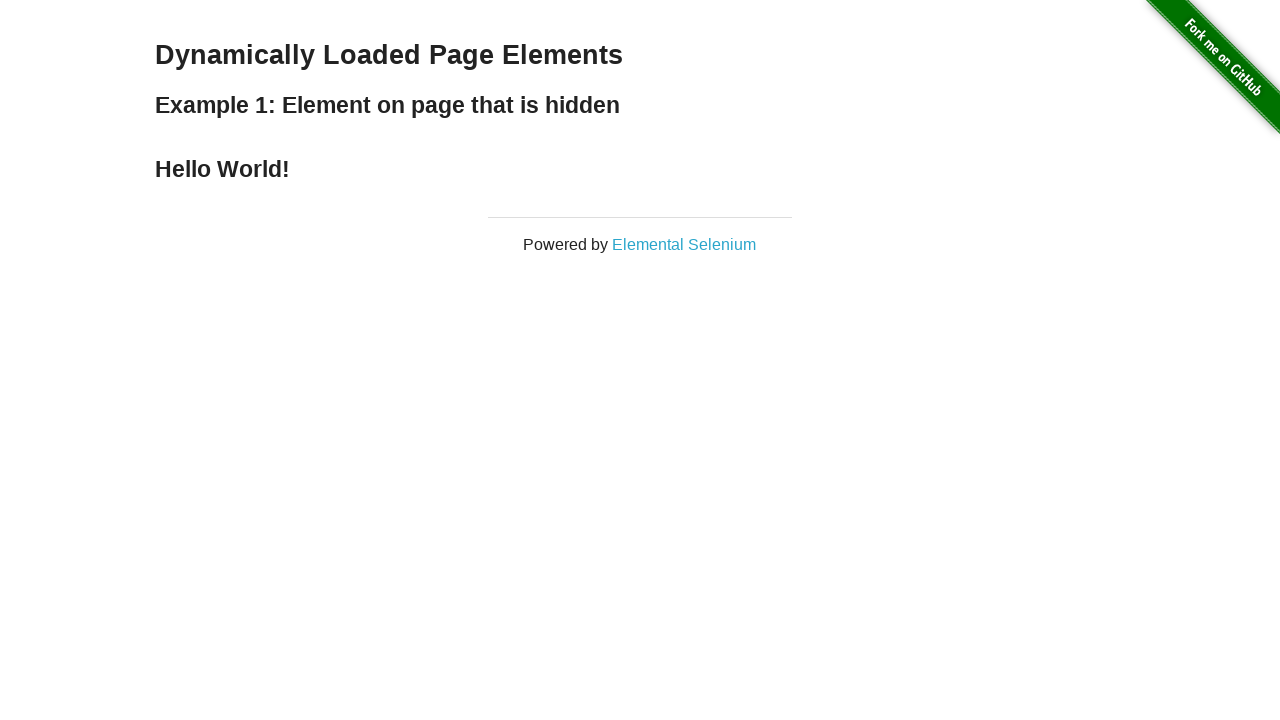

Verified that text content equals 'Hello World!'
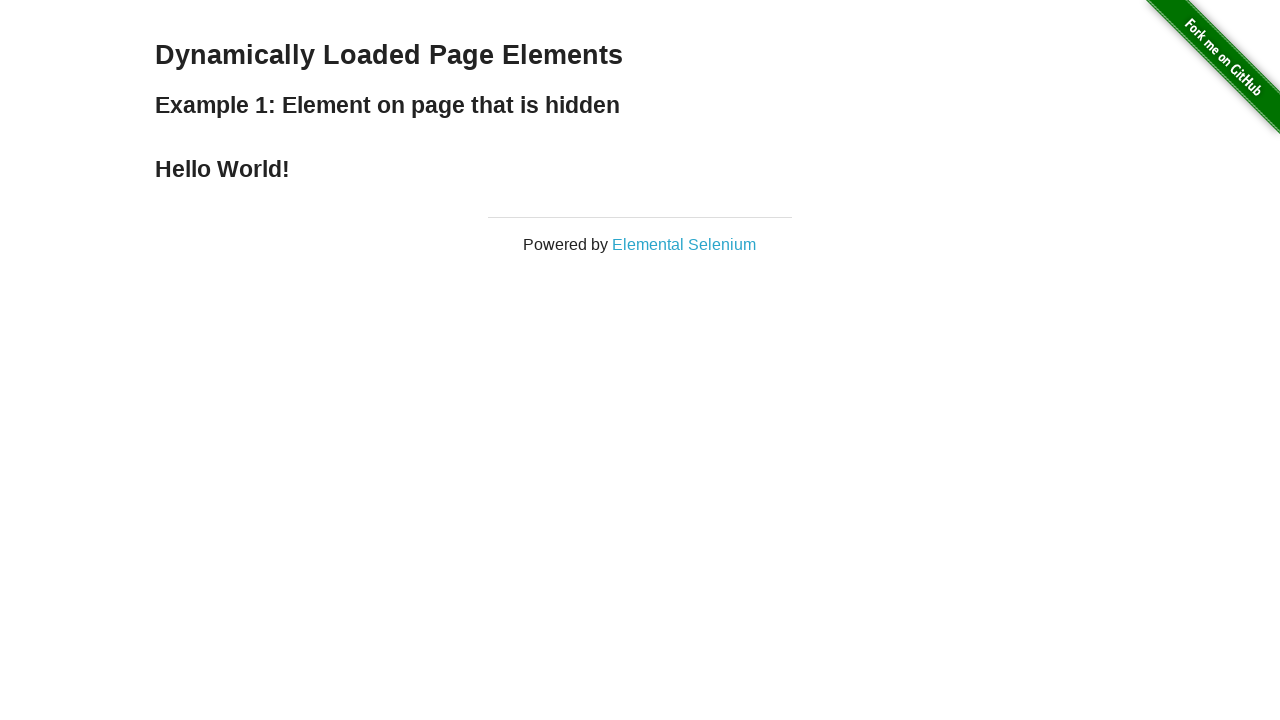

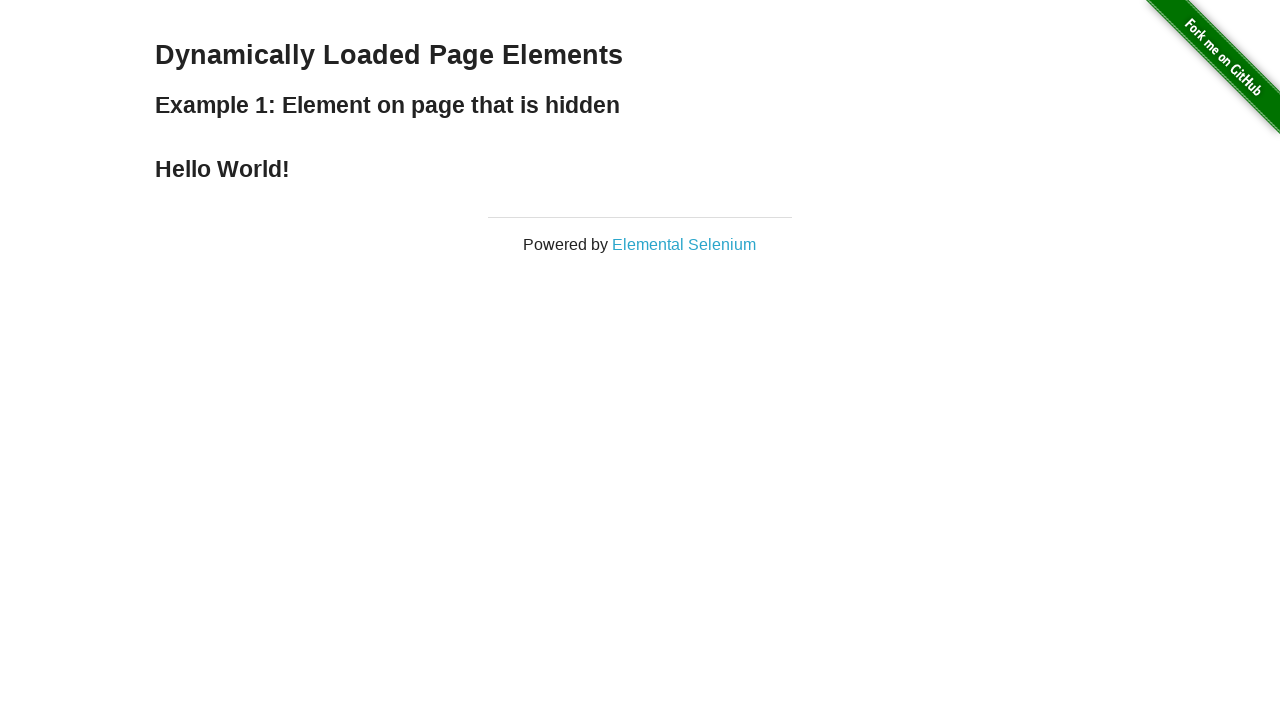